Tests the scientific calculator functionality by clicking calculator buttons to perform a calculation (5 + 5 = 10) and verifying the result

Starting URL: https://www.calculator.net/

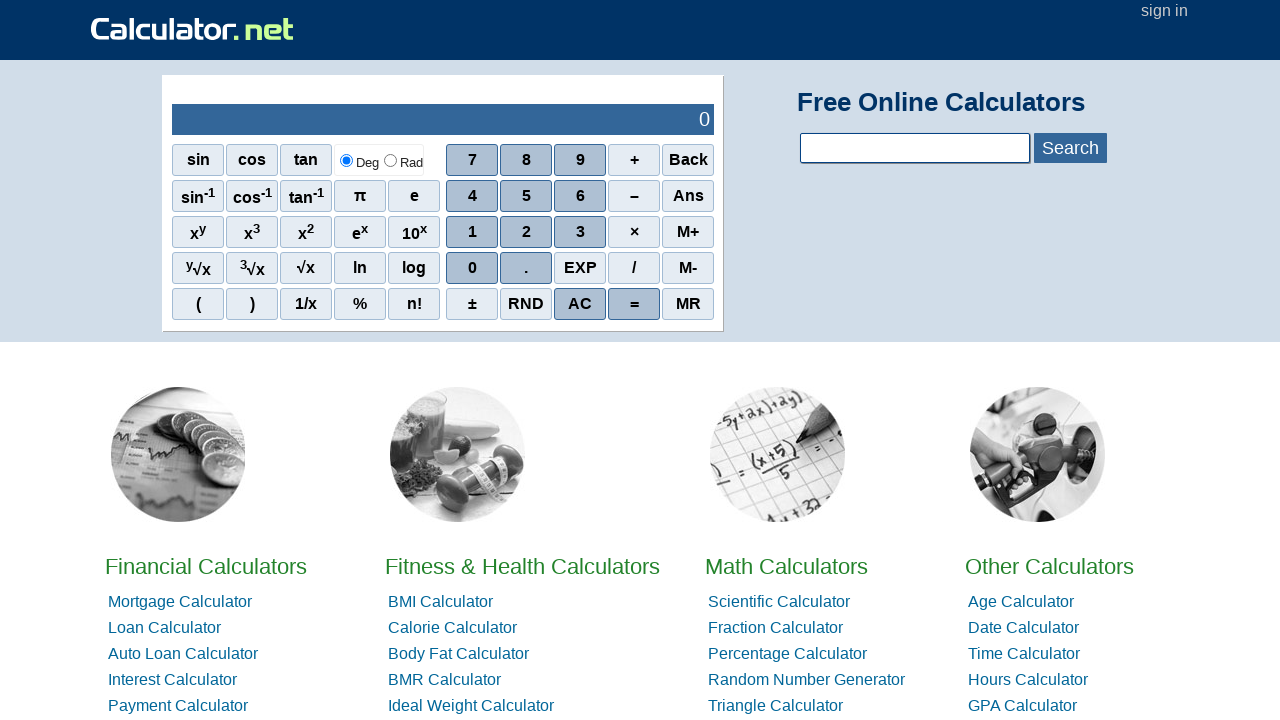

Clicked the first number button (5) on the scientific calculator at (526, 196) on xpath=//*[@id='sciout']/tbody/tr[2]/td[2]/div/div[2]/span[2]
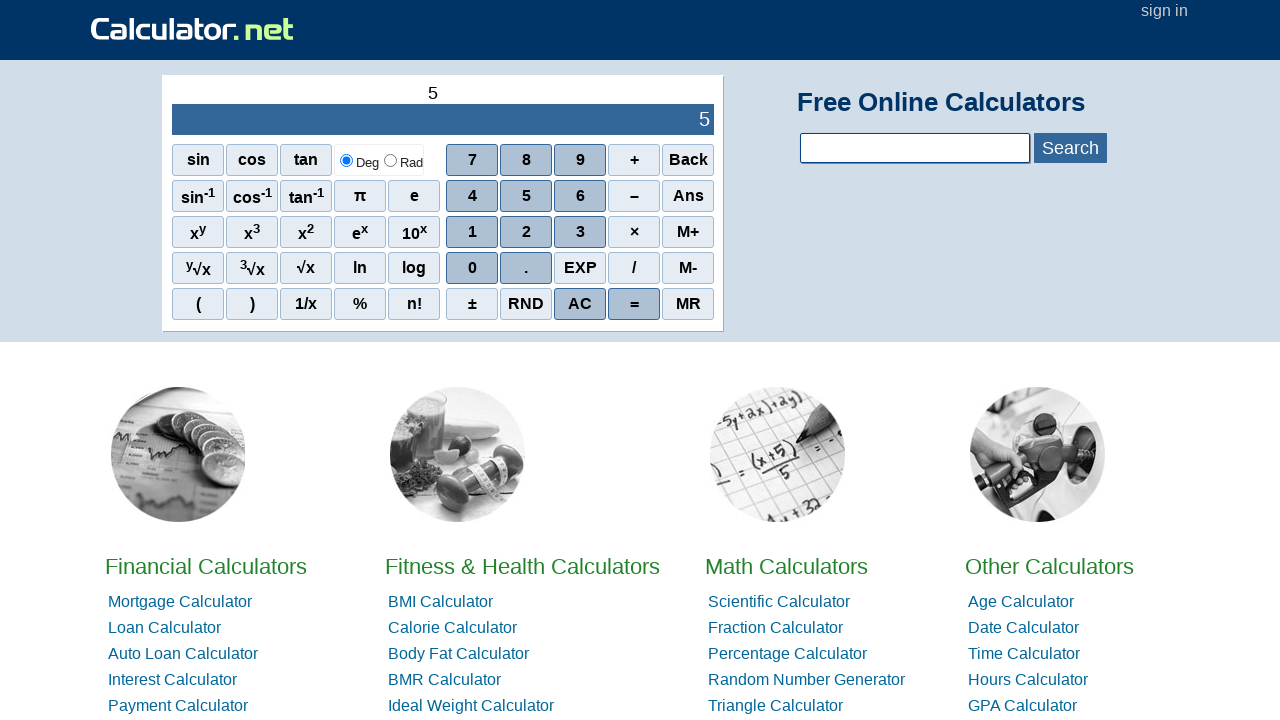

Clicked the addition operator button (+) at (634, 160) on xpath=//*[@id='sciout']/tbody/tr[2]/td[2]/div/div[1]/span[4]
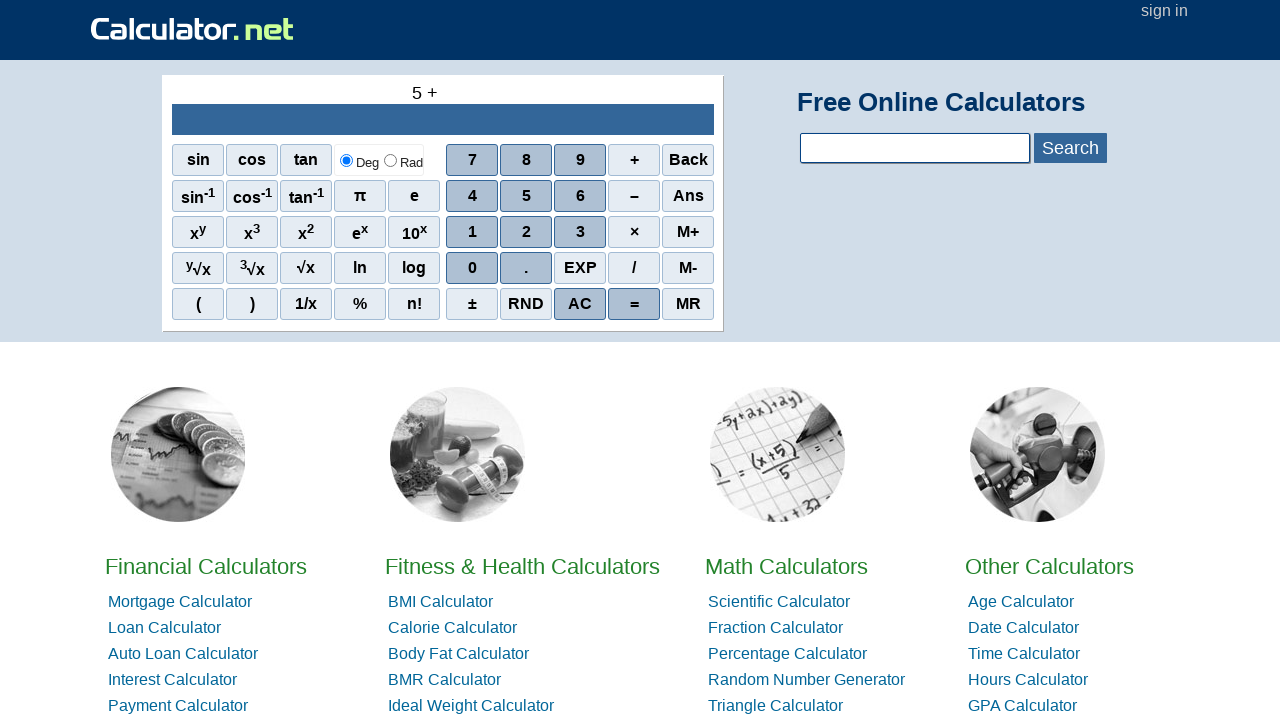

Clicked the second number button (5) at (526, 196) on xpath=//*[@id='sciout']/tbody/tr[2]/td[2]/div/div[2]/span[2]
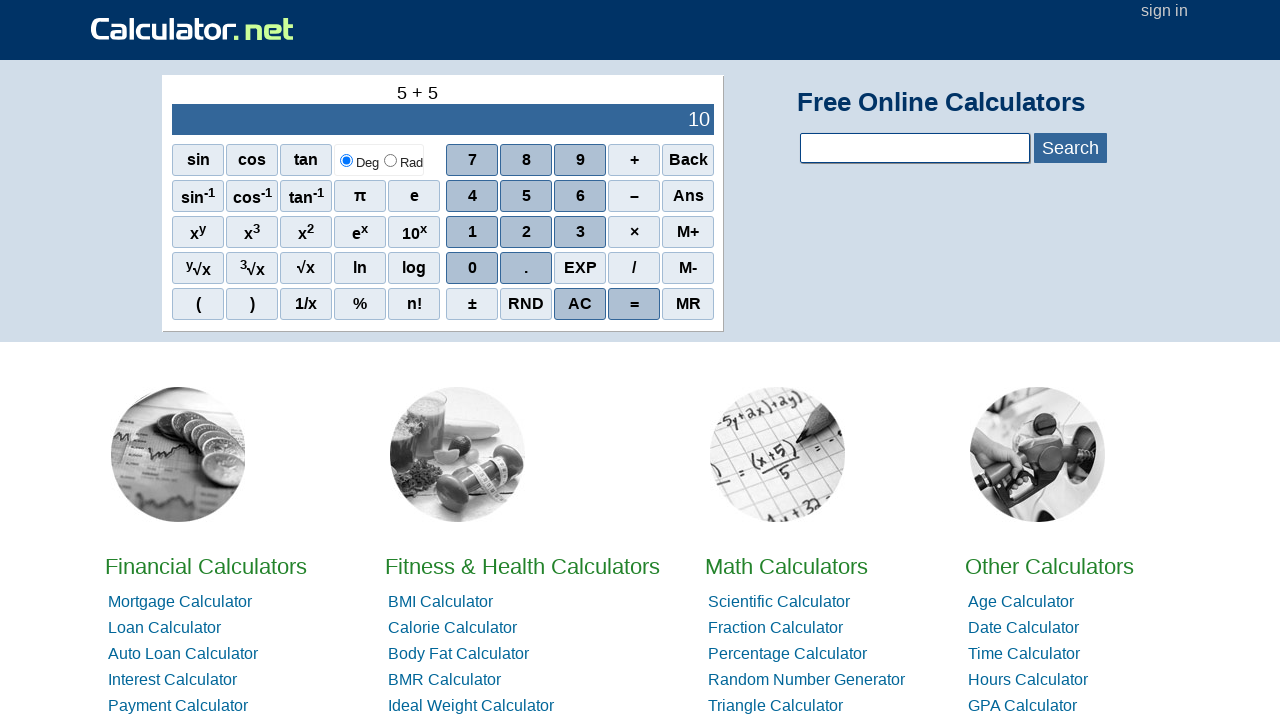

Verified the result output element is displayed
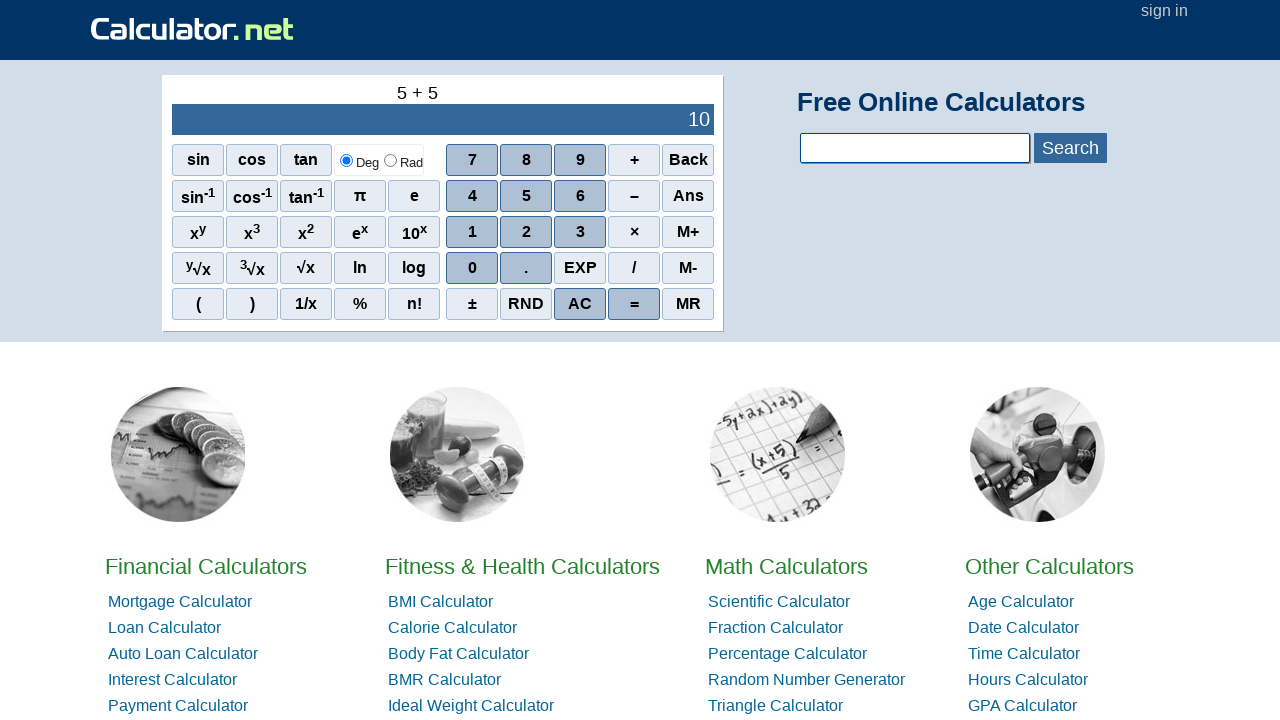

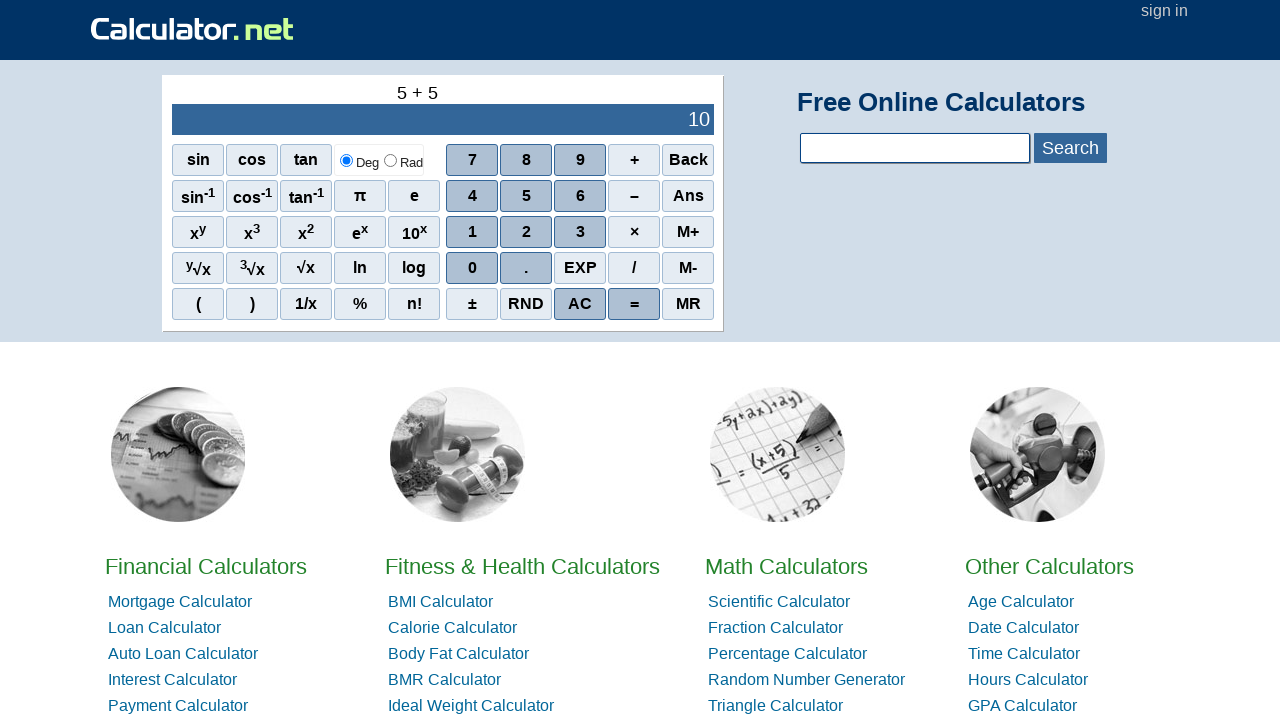